Tests double-click functionality on a button and verifies that the expected message appears

Starting URL: https://demoqa.com/buttons

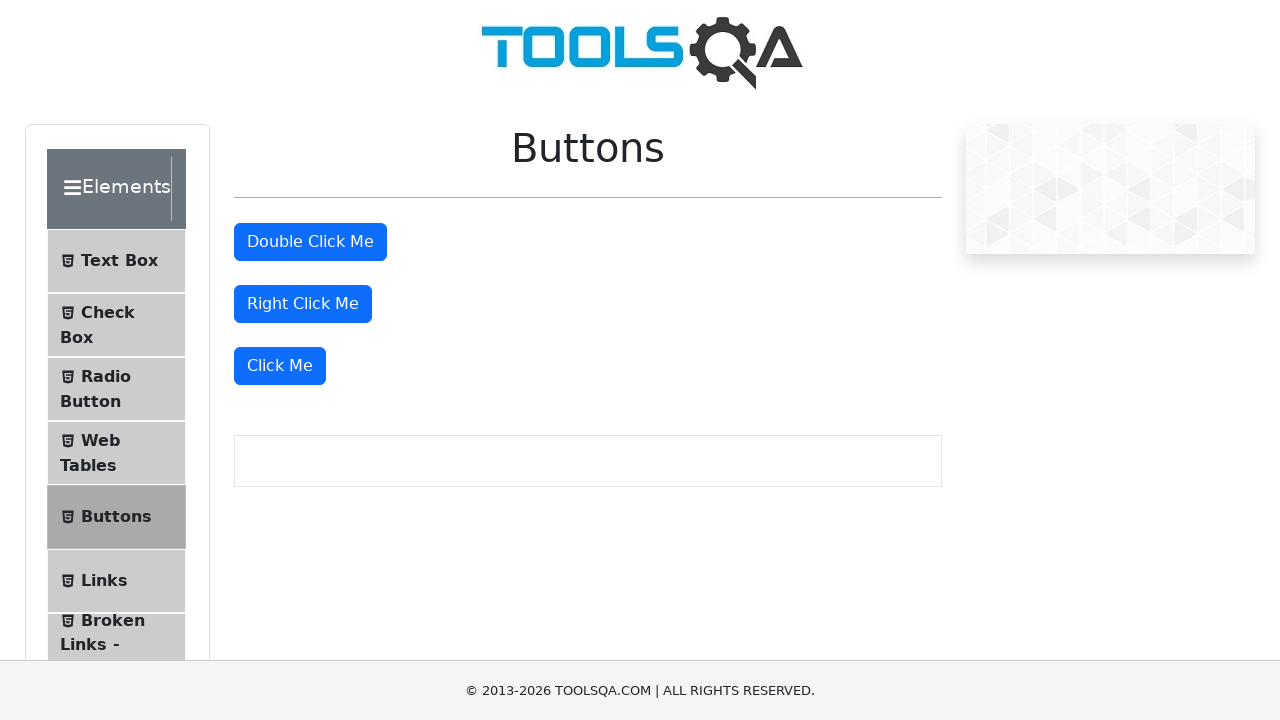

Double-clicked the double-click button at (310, 242) on #doubleClickBtn
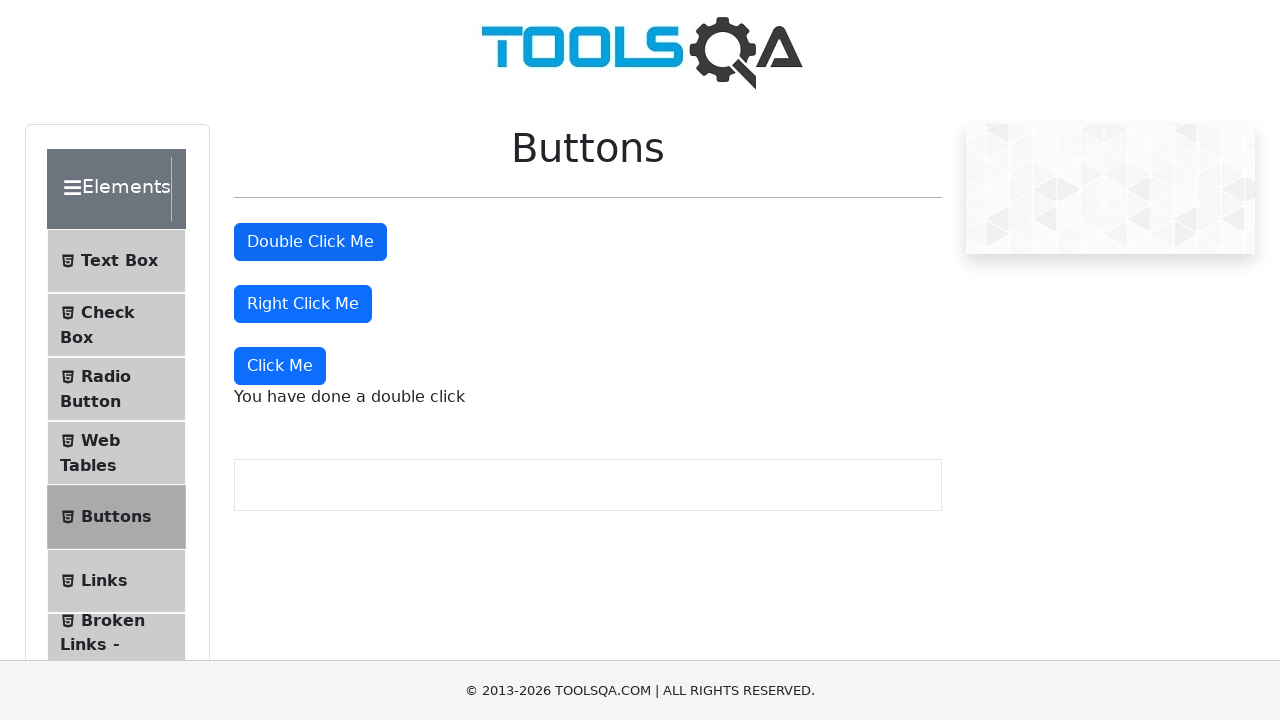

Double-click message appeared on the page
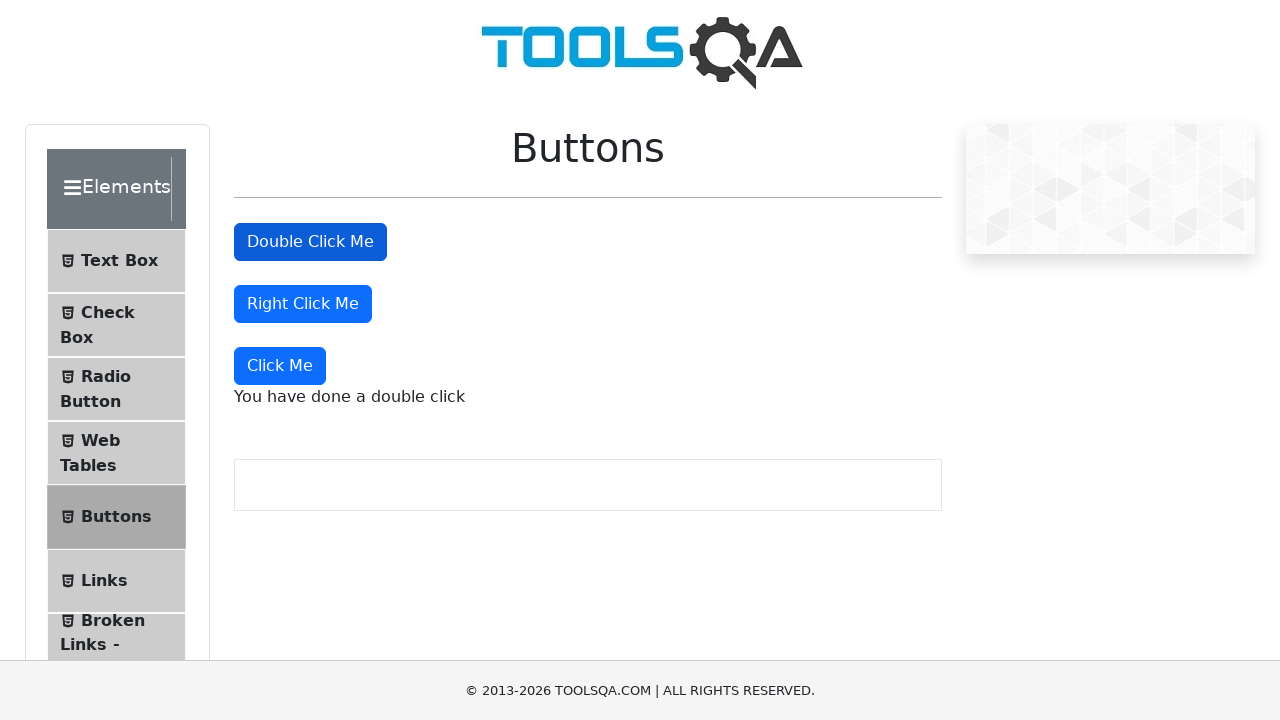

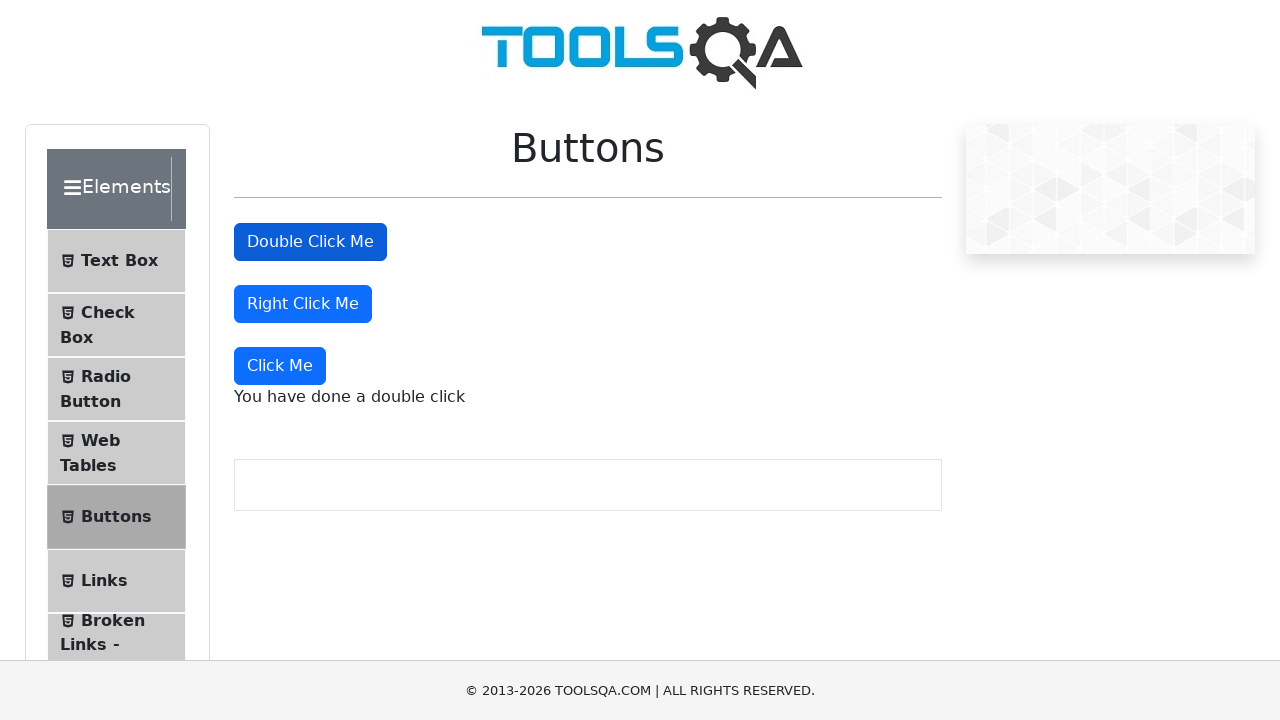